Tests marking individual todo items as complete using their checkboxes

Starting URL: https://demo.playwright.dev/todomvc

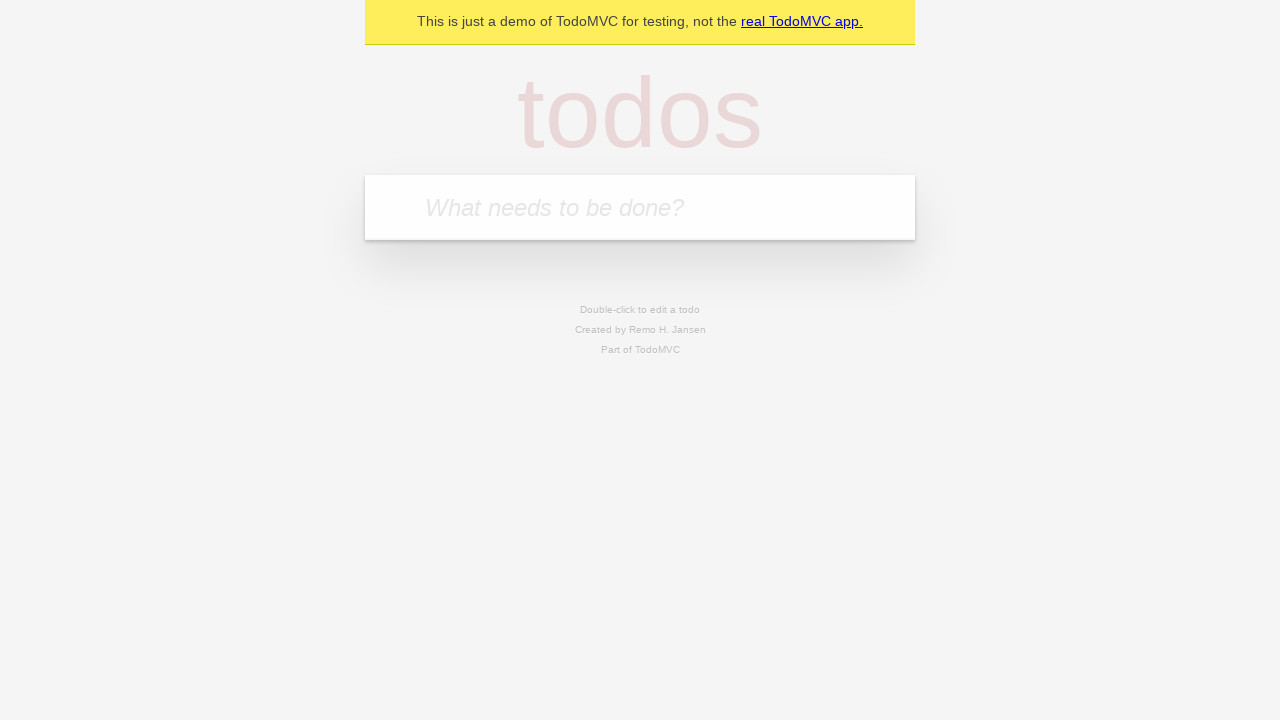

Filled todo input with 'buy some cheese' on internal:attr=[placeholder="What needs to be done?"i]
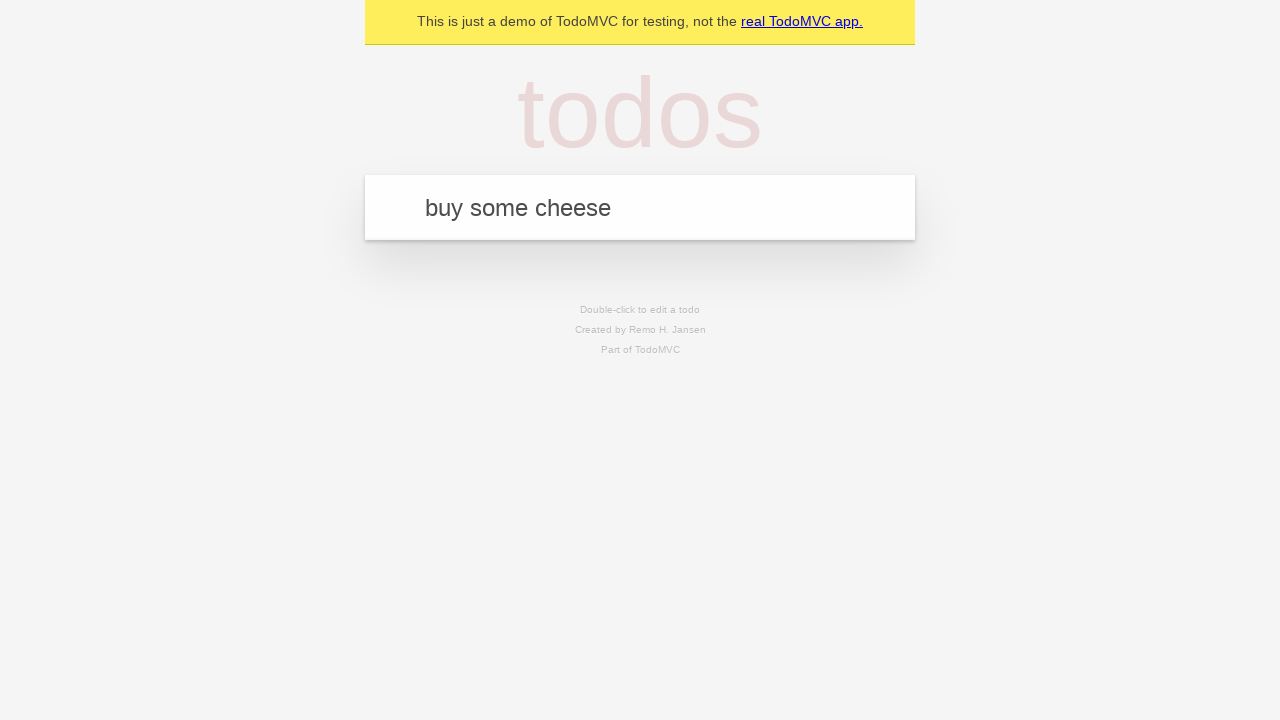

Pressed Enter to create first todo item on internal:attr=[placeholder="What needs to be done?"i]
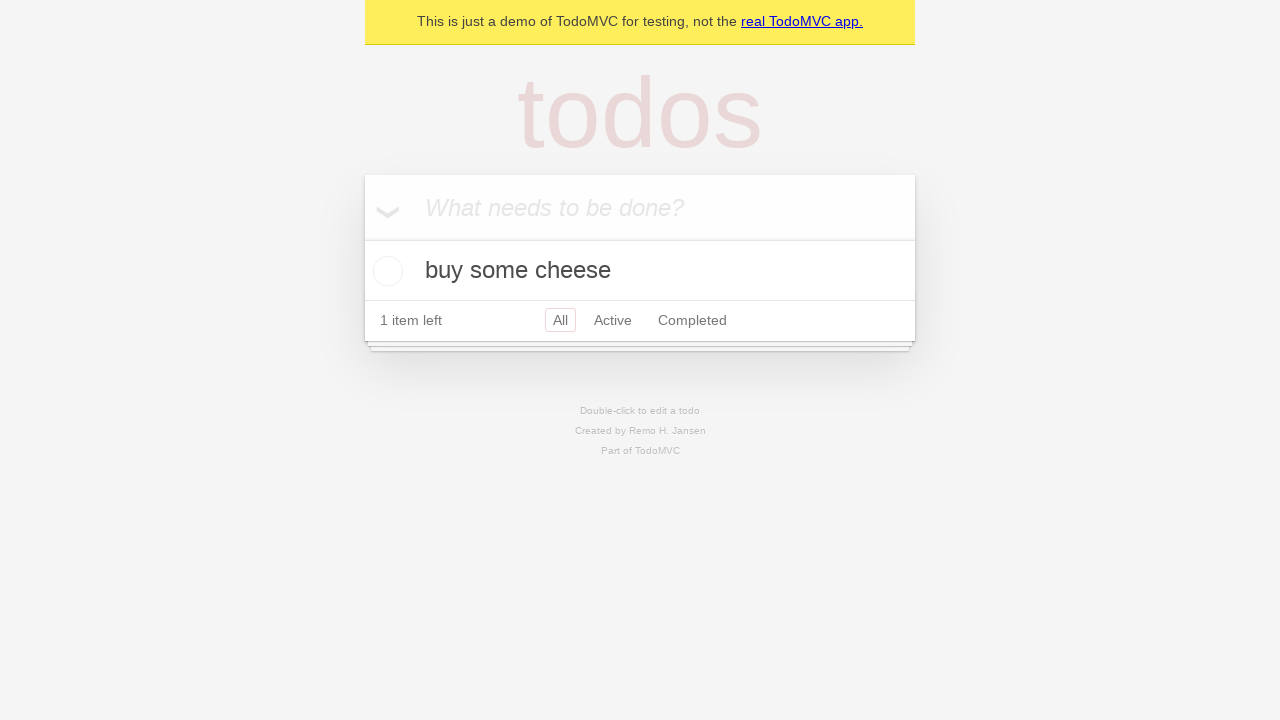

Filled todo input with 'feed the cat' on internal:attr=[placeholder="What needs to be done?"i]
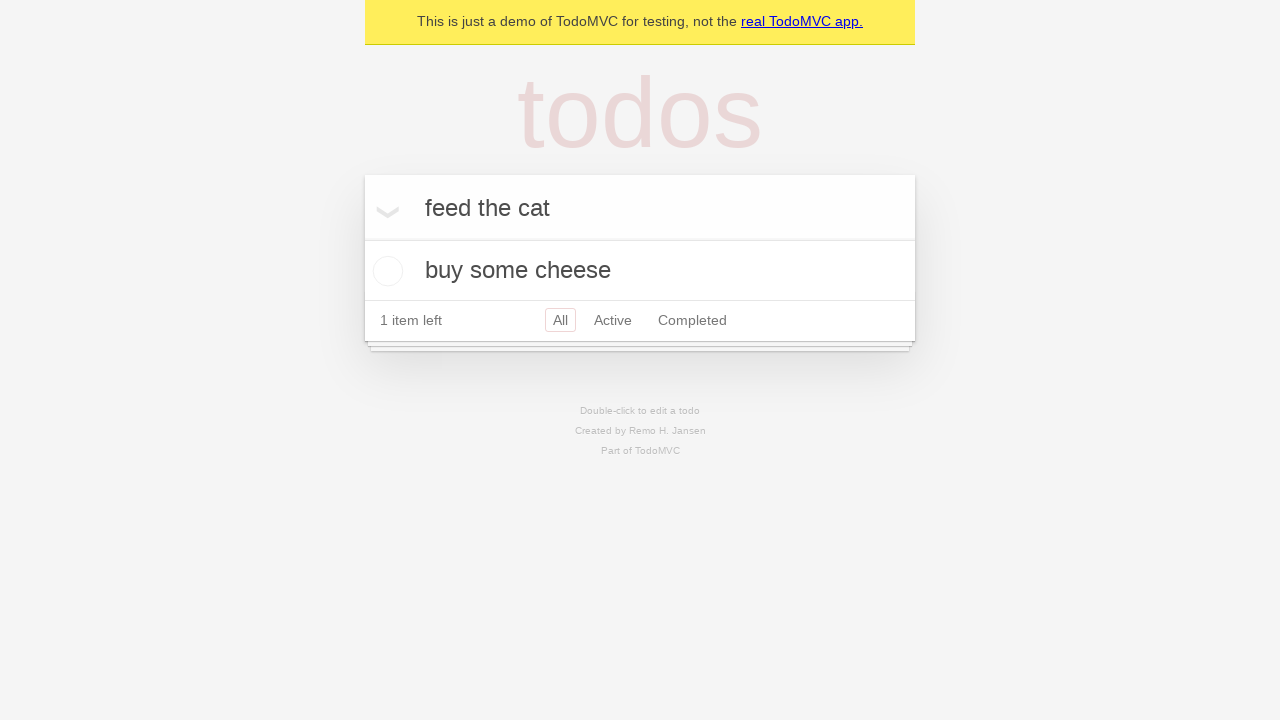

Pressed Enter to create second todo item on internal:attr=[placeholder="What needs to be done?"i]
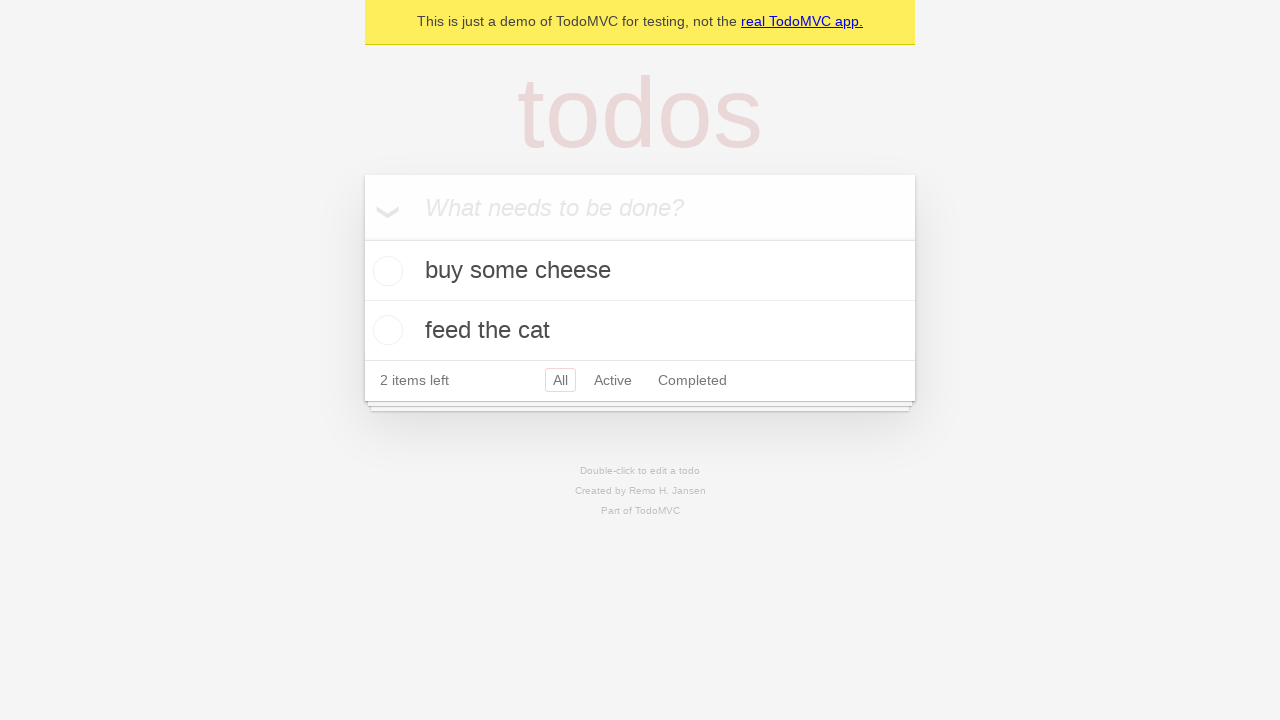

Marked first todo item ('buy some cheese') as complete at (385, 271) on internal:testid=[data-testid="todo-item"s] >> nth=0 >> internal:role=checkbox
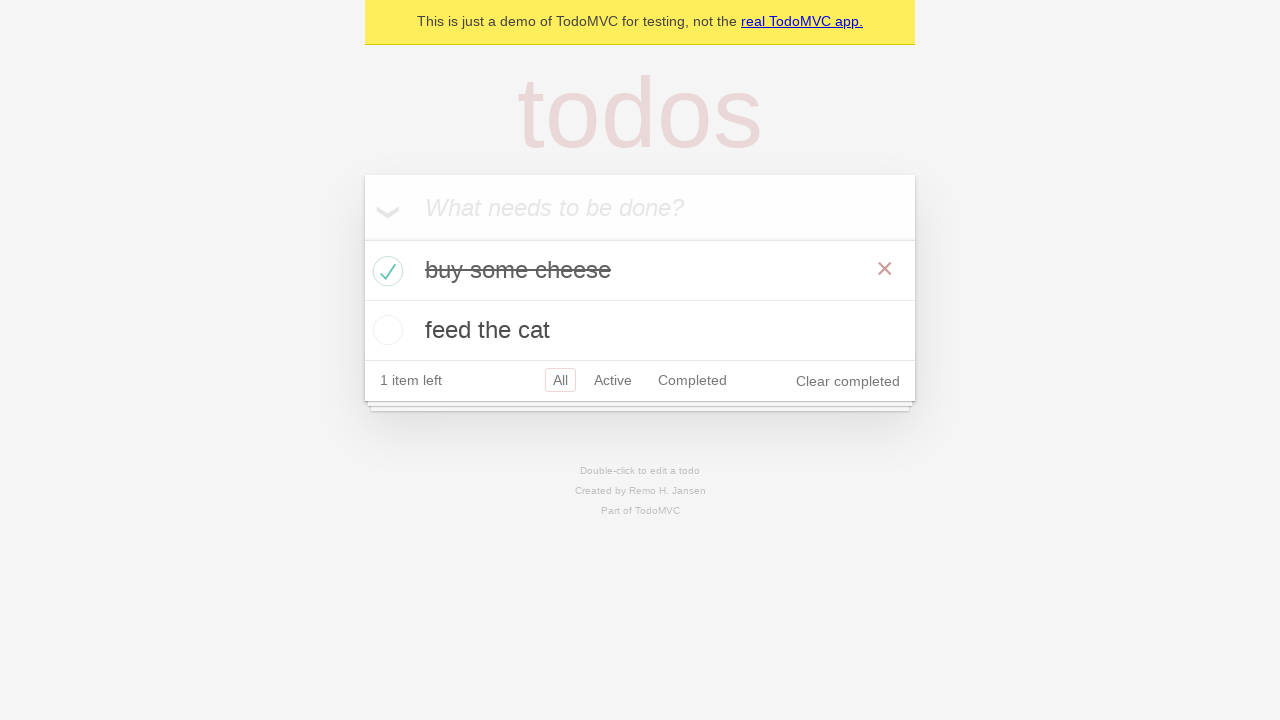

Marked second todo item ('feed the cat') as complete at (385, 330) on internal:testid=[data-testid="todo-item"s] >> nth=1 >> internal:role=checkbox
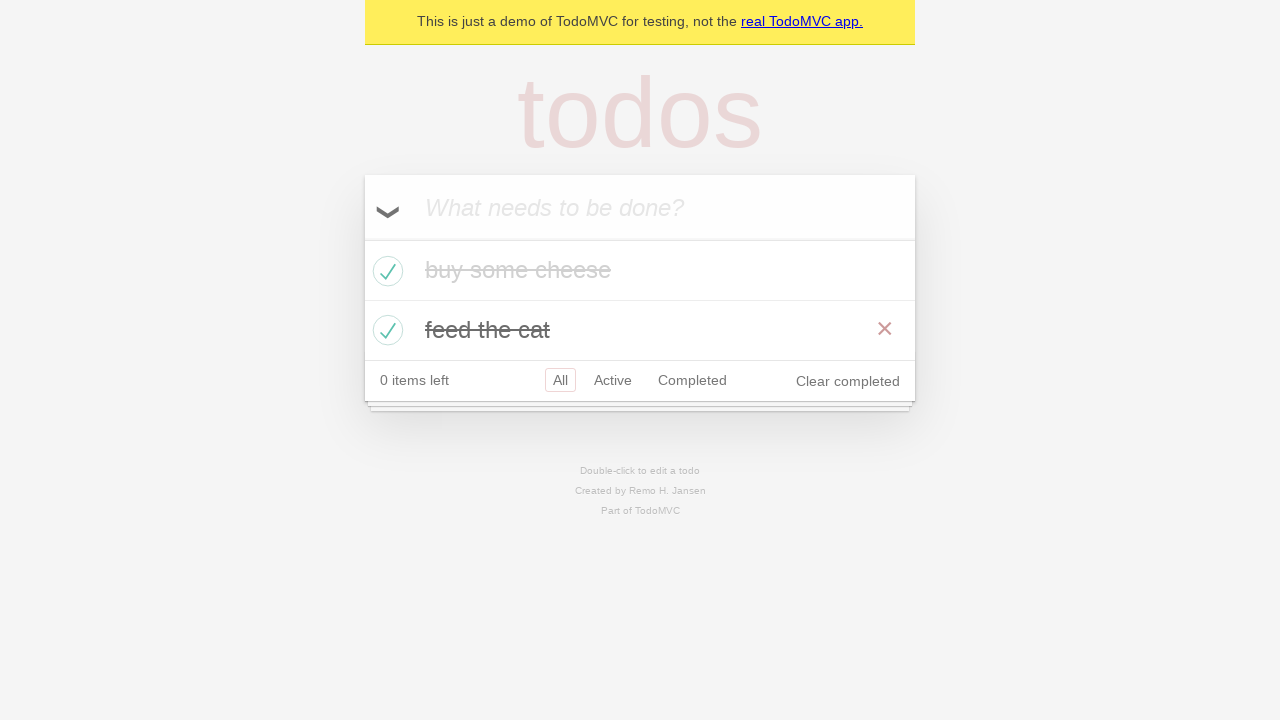

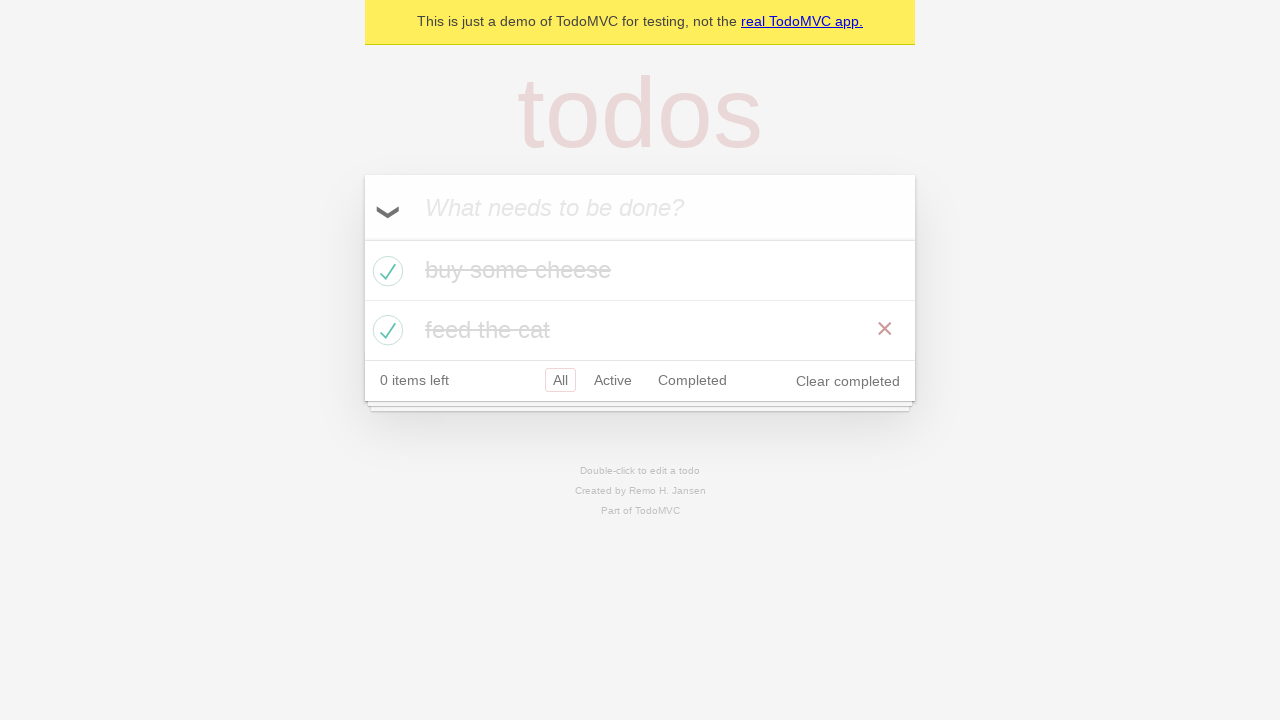